Visits multiple e-commerce websites (Lulu and Georgia, Wayfair, Walmart, West Elm) and verifies that each page loads by checking the page title against the URL.

Starting URL: https://luluandgeorgia.com/

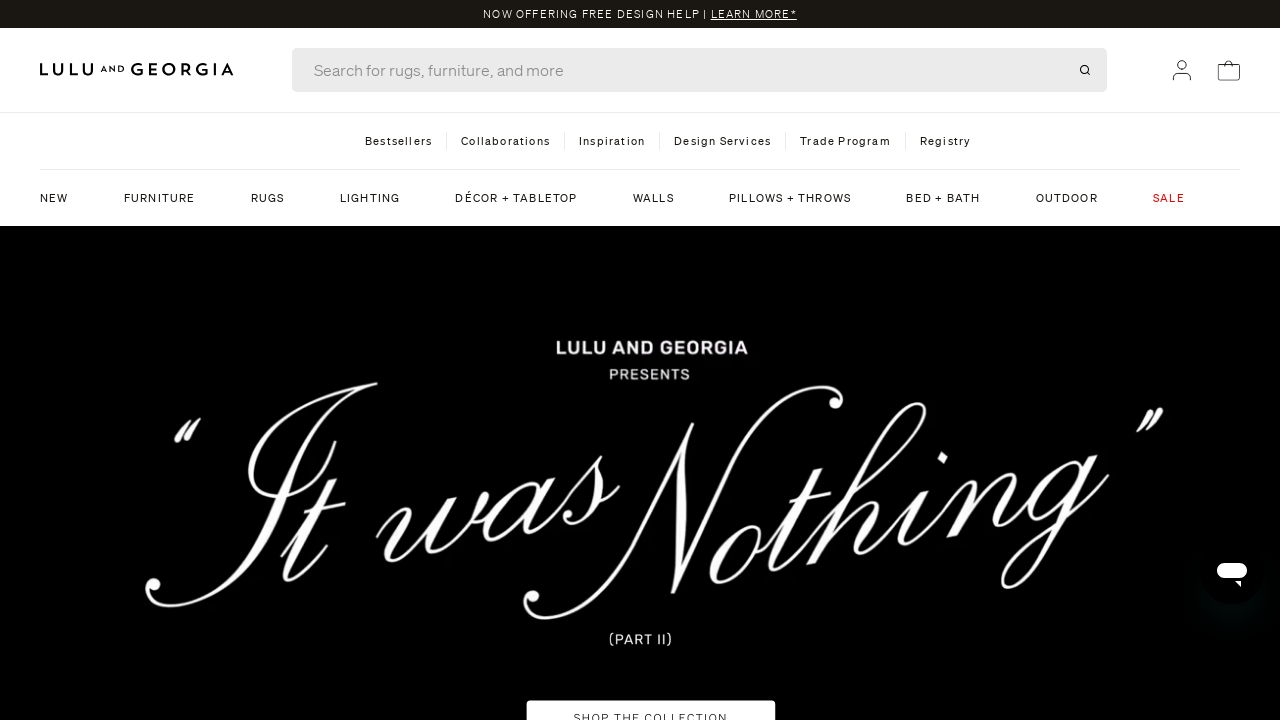

Navigated to Lulu and Georgia homepage
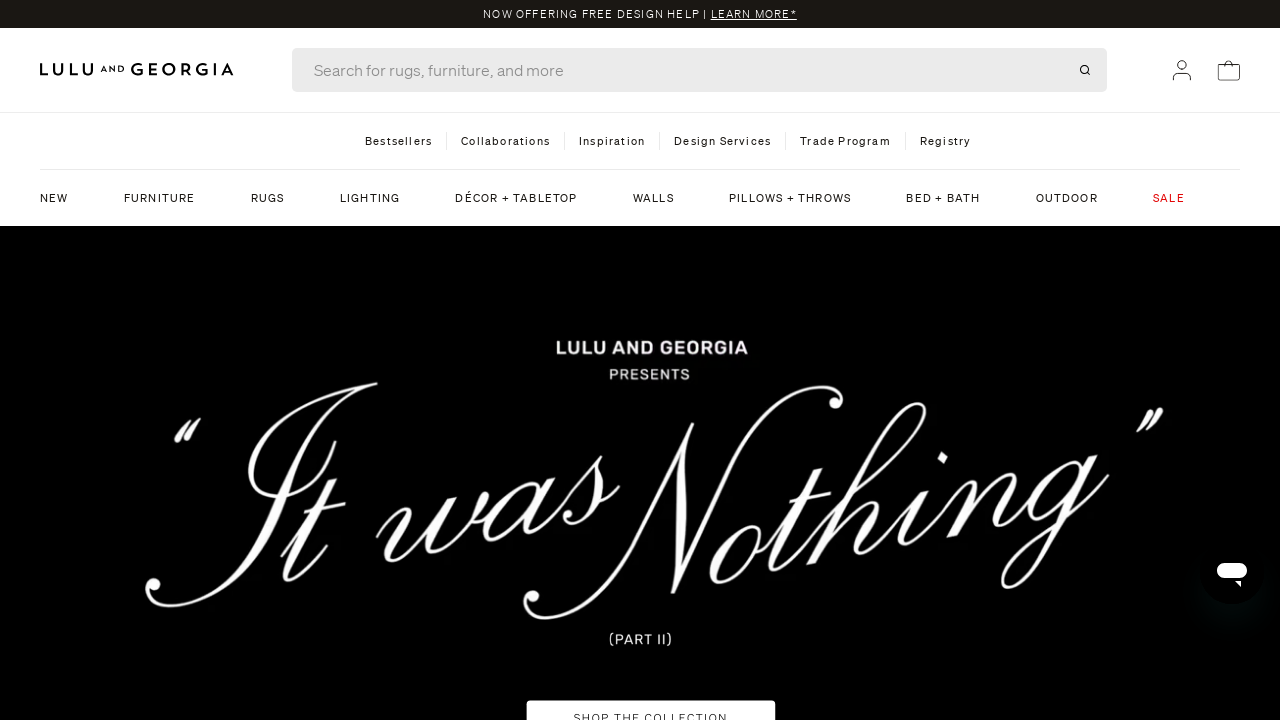

Retrieved page title: Lulu and Georgia
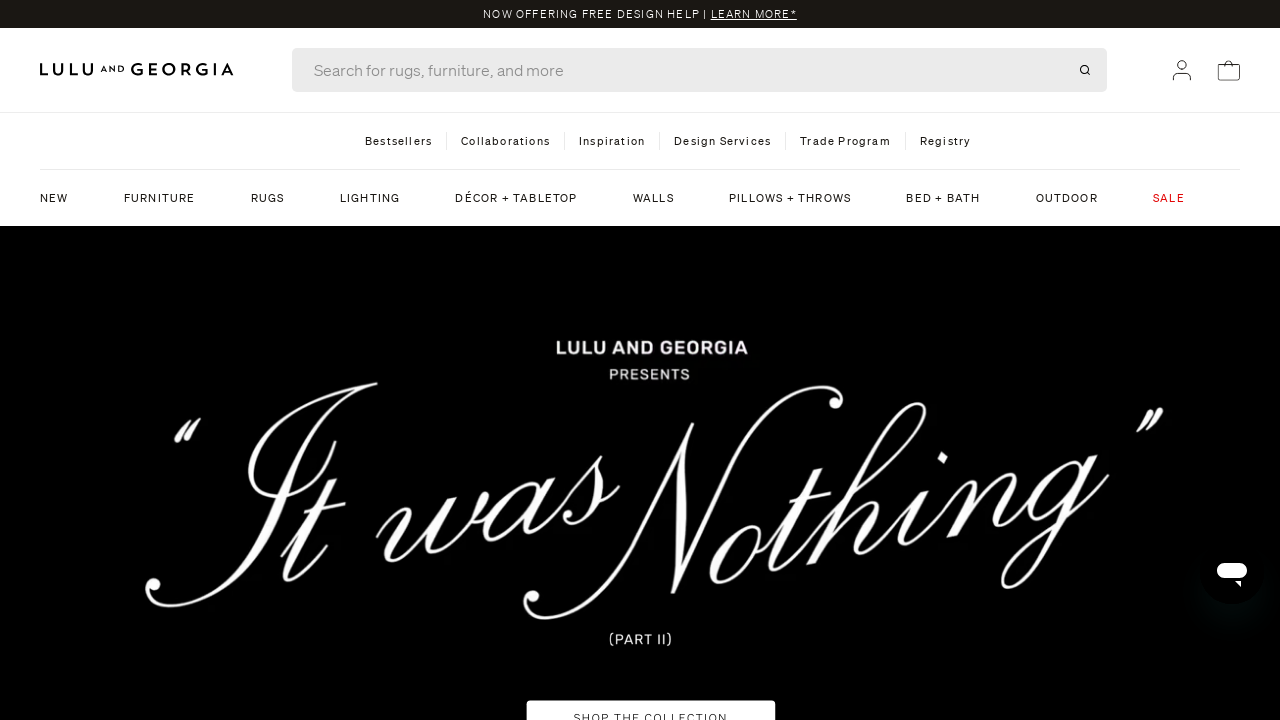

Retrieved current URL: https://www.luluandgeorgia.com/
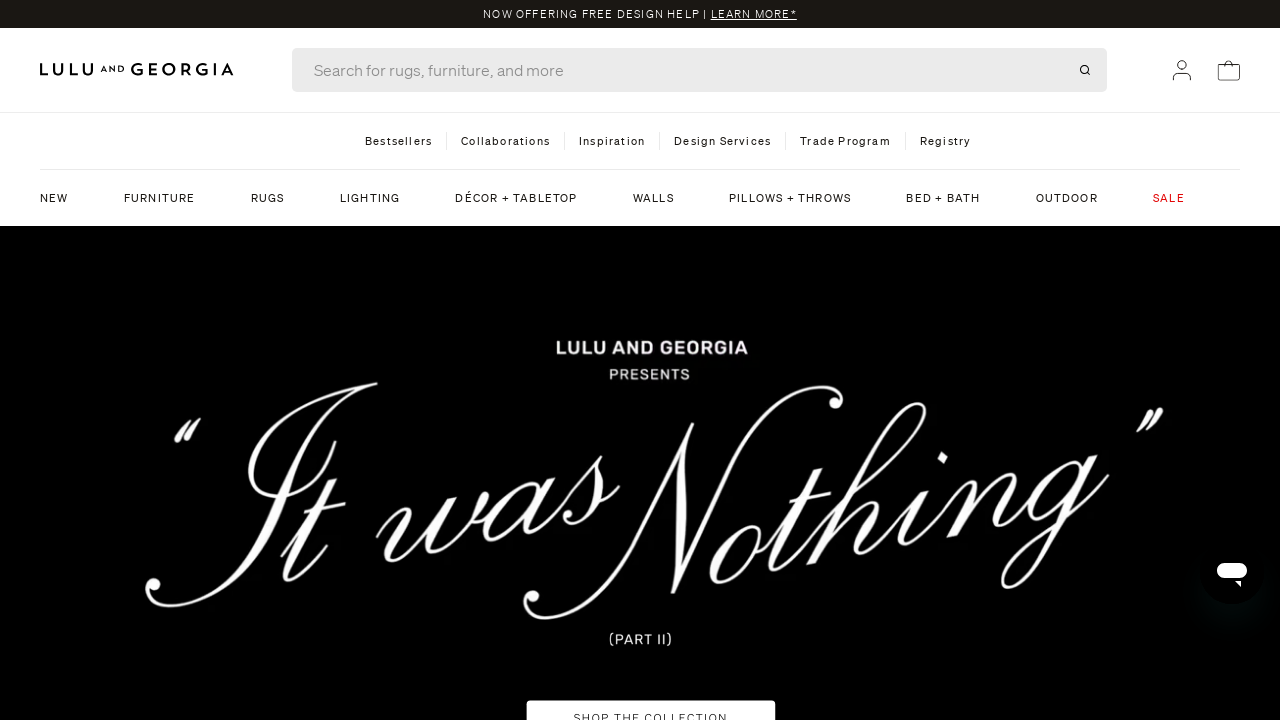

Navigated to https://wayfair.com
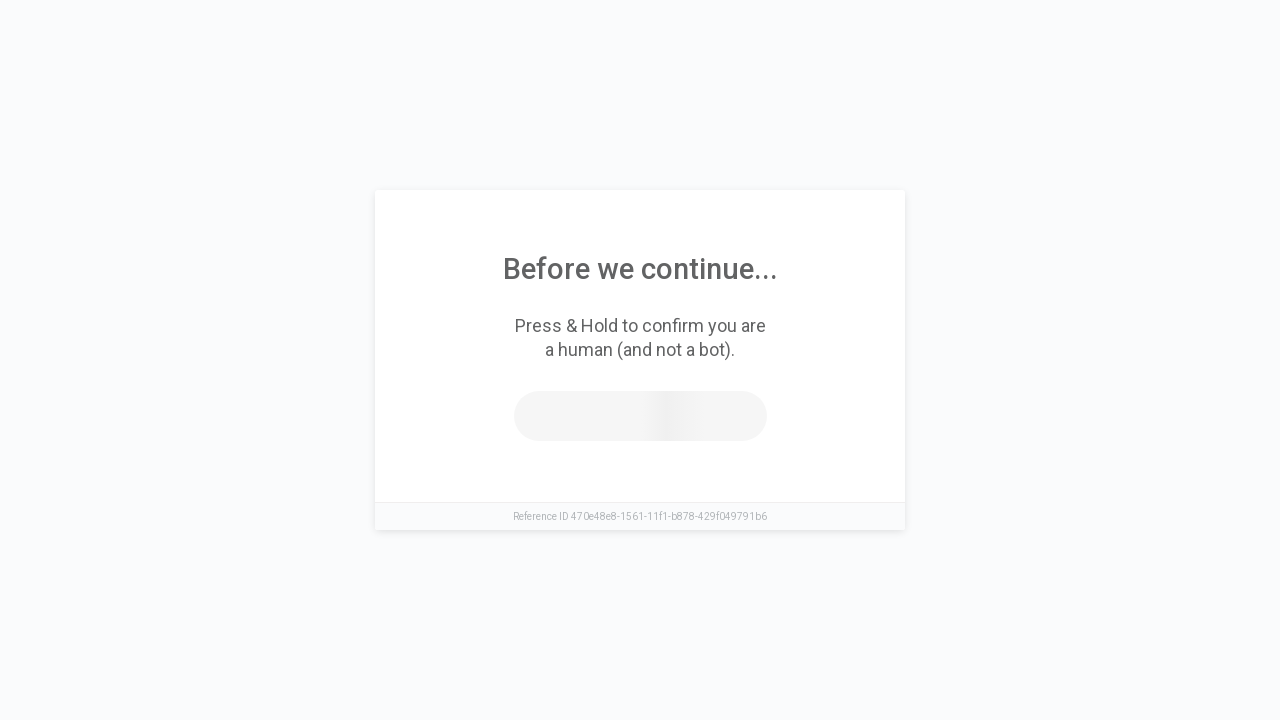

Page at https://wayfair.com finished loading
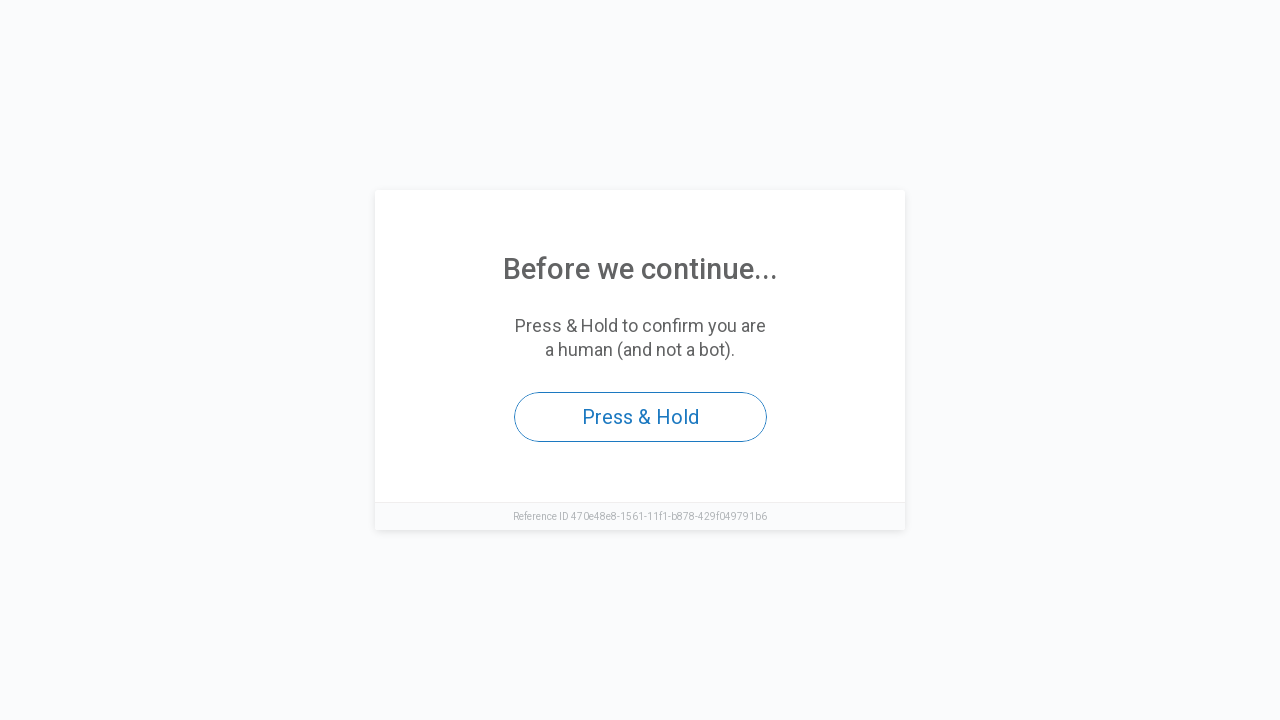

Retrieved page title: Access to this page has been denied
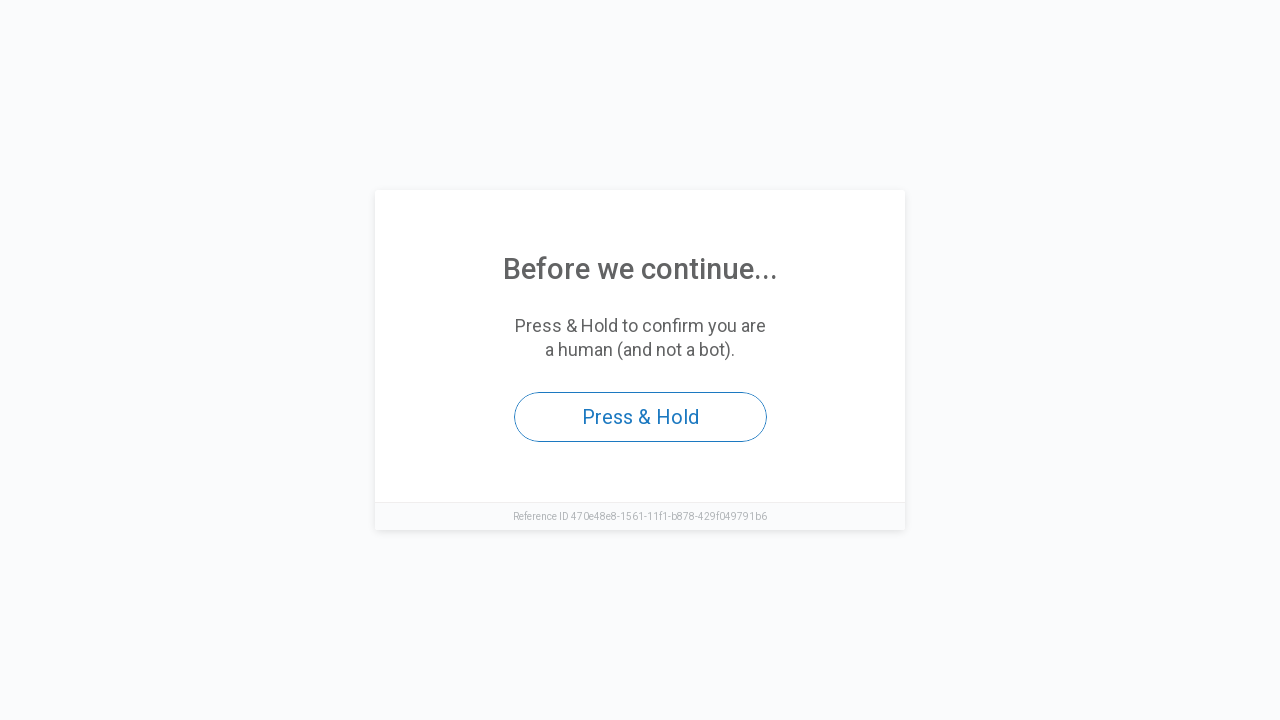

Retrieved current URL: https://www.wayfair.com/
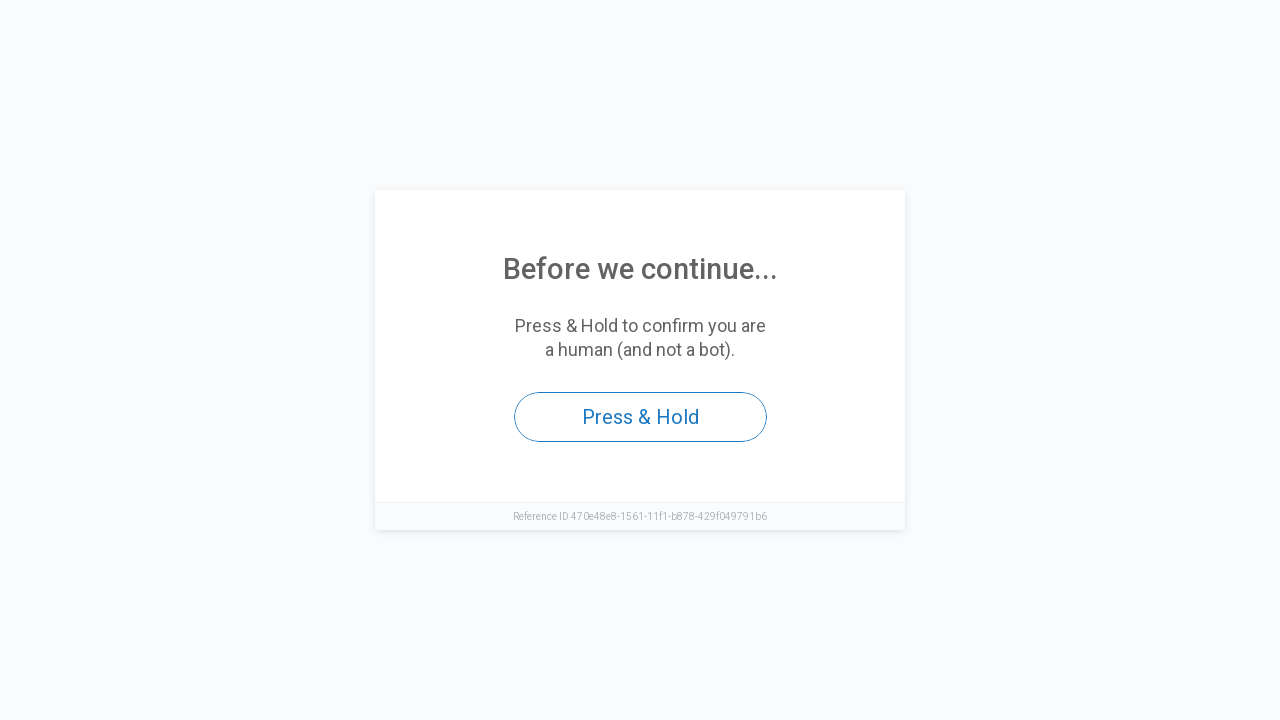

Navigated to https://walmart.com
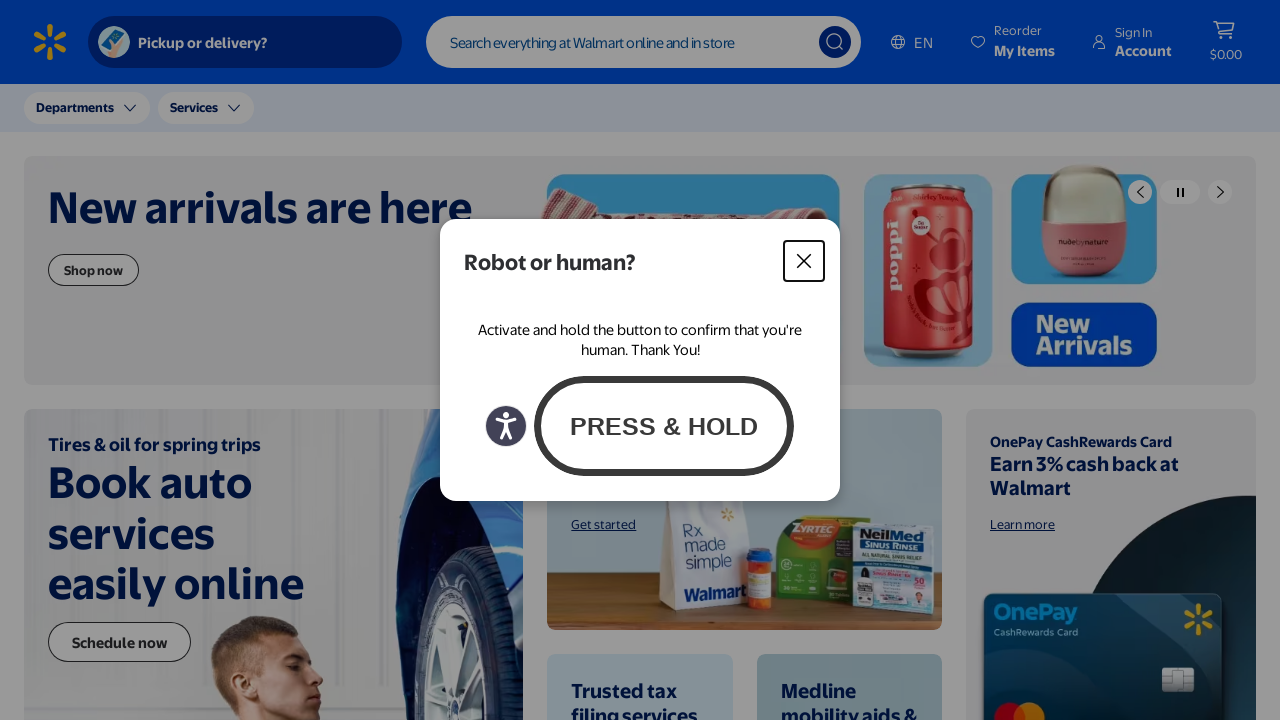

Page at https://walmart.com finished loading
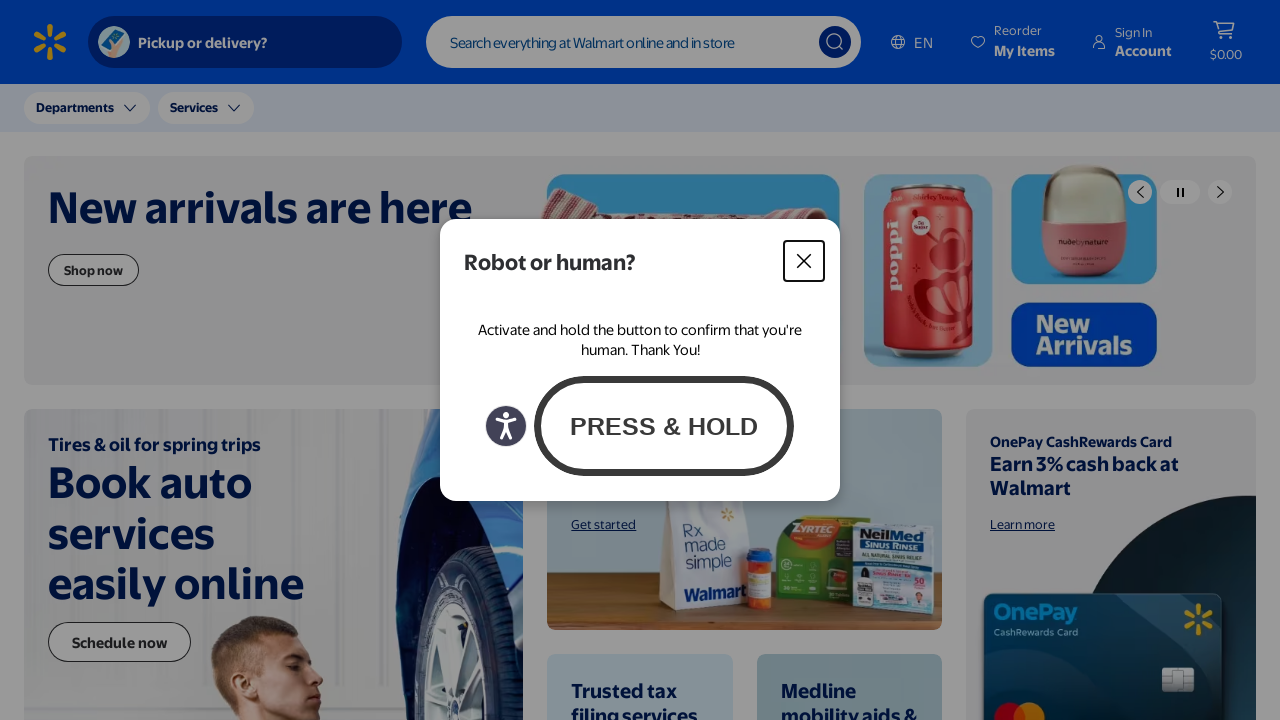

Retrieved page title: Walmart | Save Money. Live better.
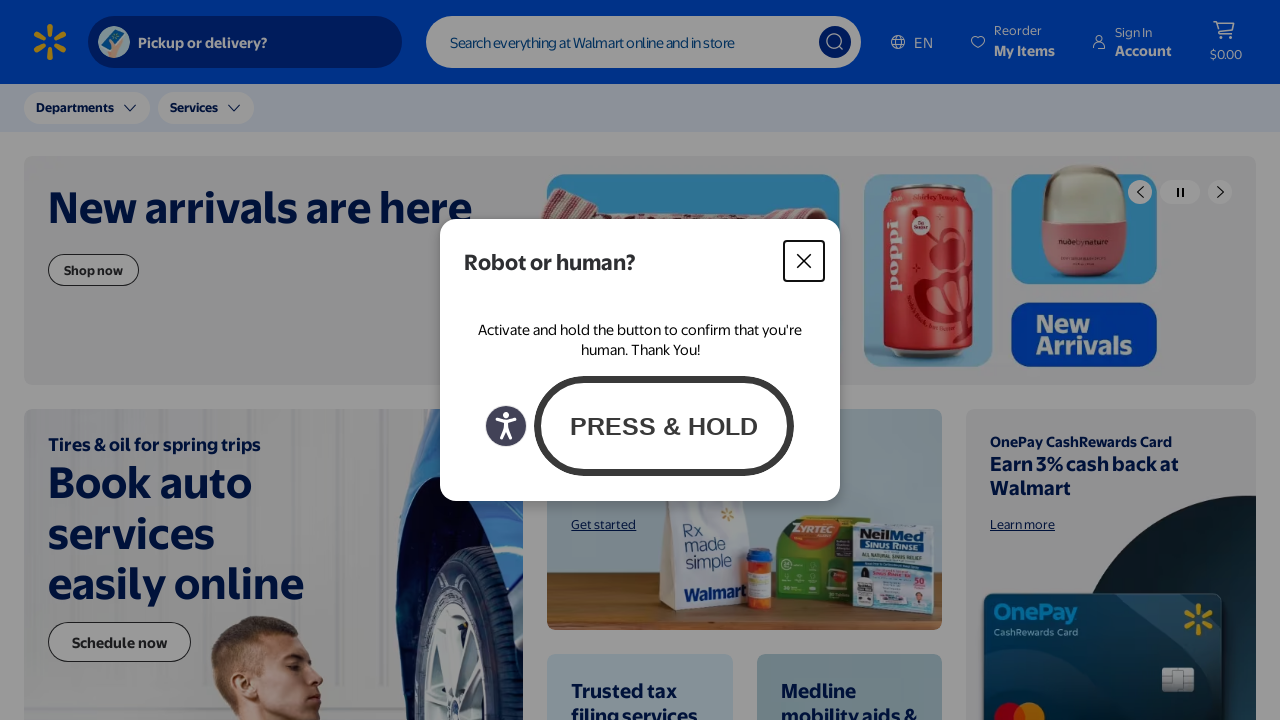

Retrieved current URL: https://www.walmart.com/
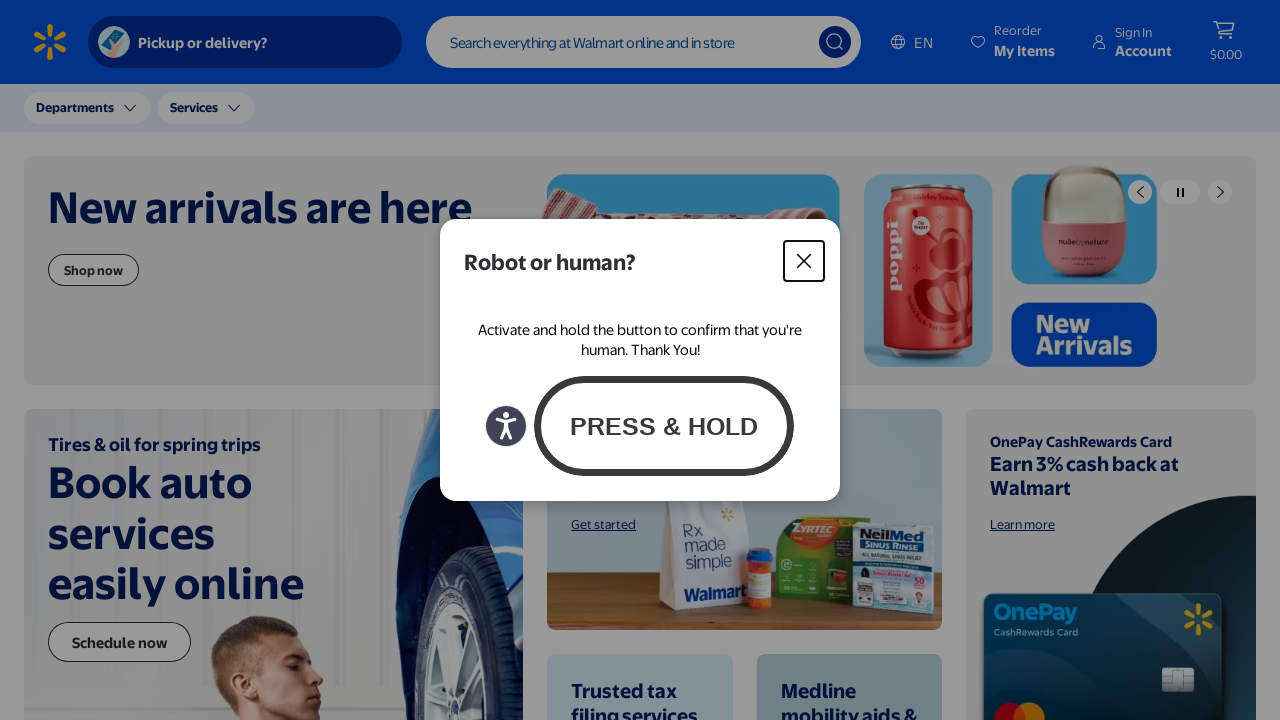

Navigated to https://www.westelm.com/
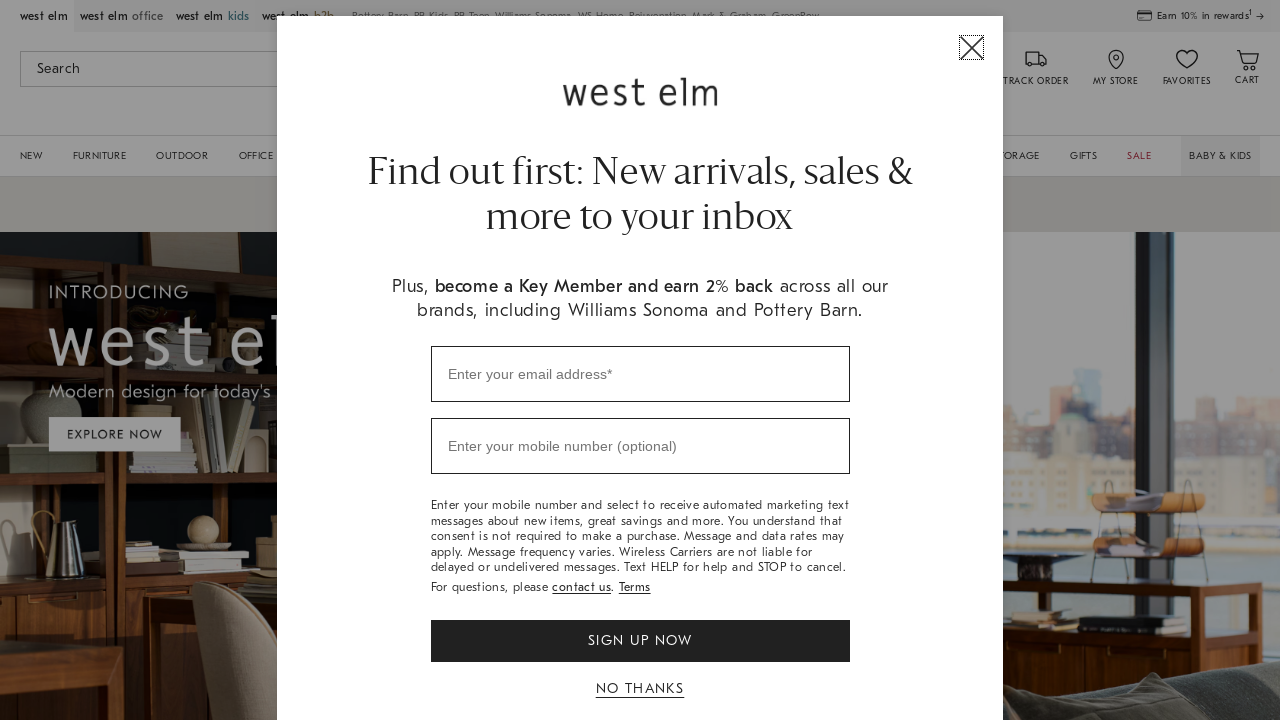

Page at https://www.westelm.com/ finished loading
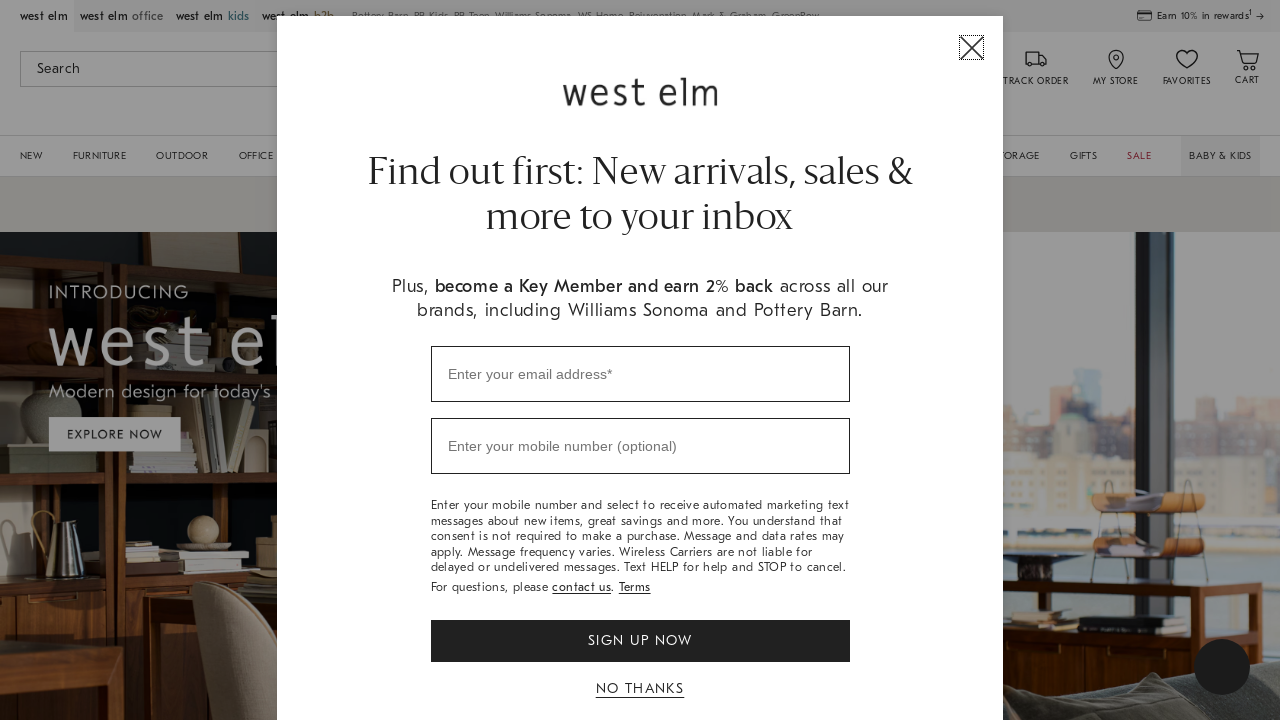

Retrieved page title: West Elm: Modern Furniture, Home Decor, Lighting & More
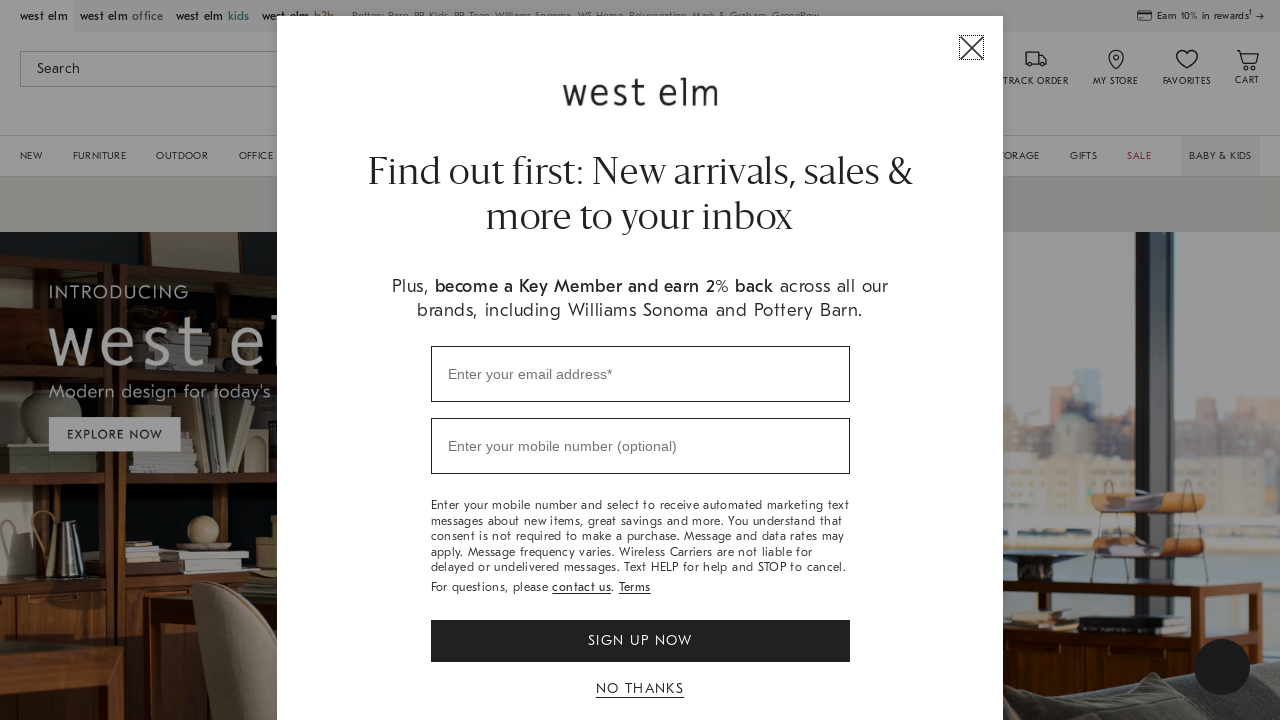

Retrieved current URL: https://www.westelm.com/
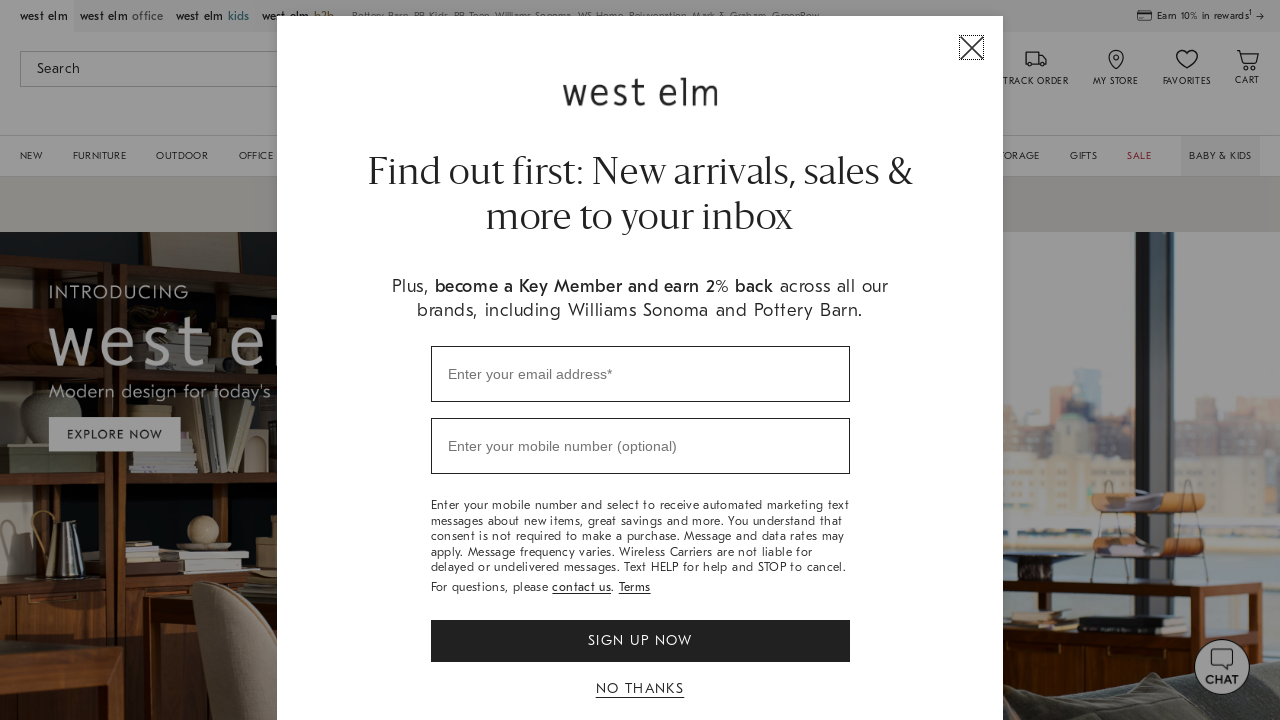

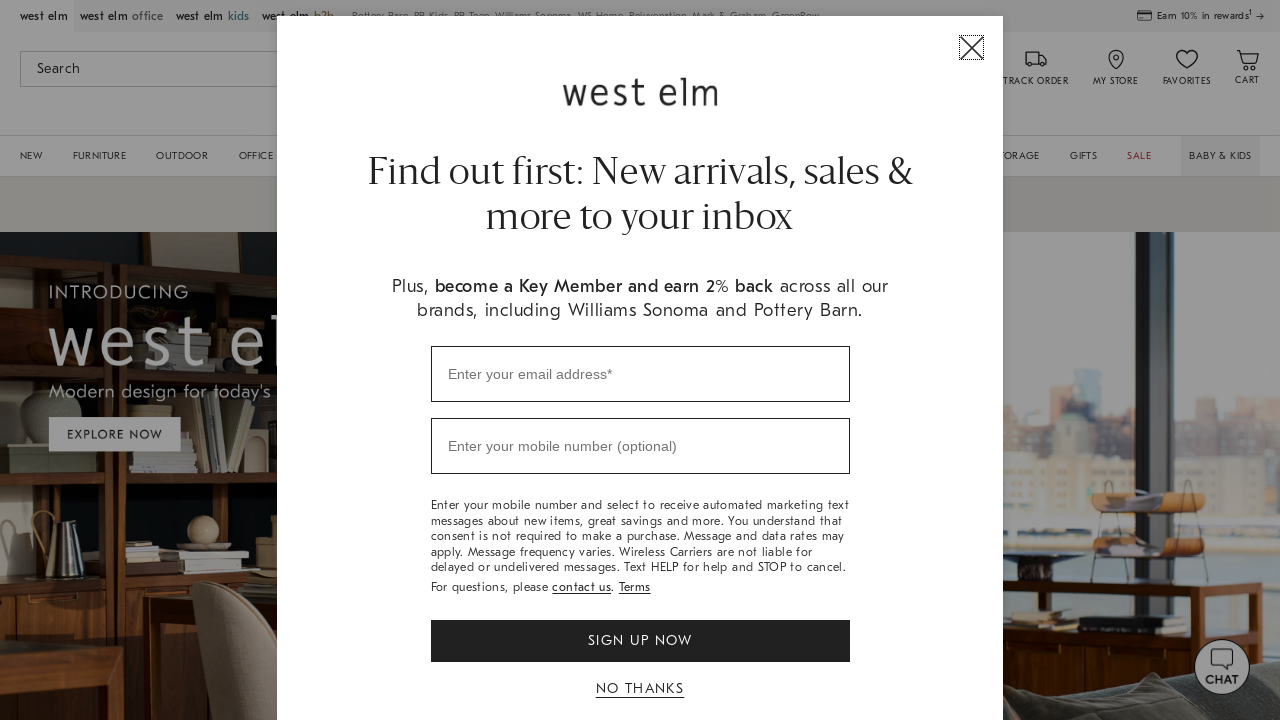